Tests hover functionality by hovering over user profile images to reveal hidden information

Starting URL: http://the-internet.herokuapp.com/hovers

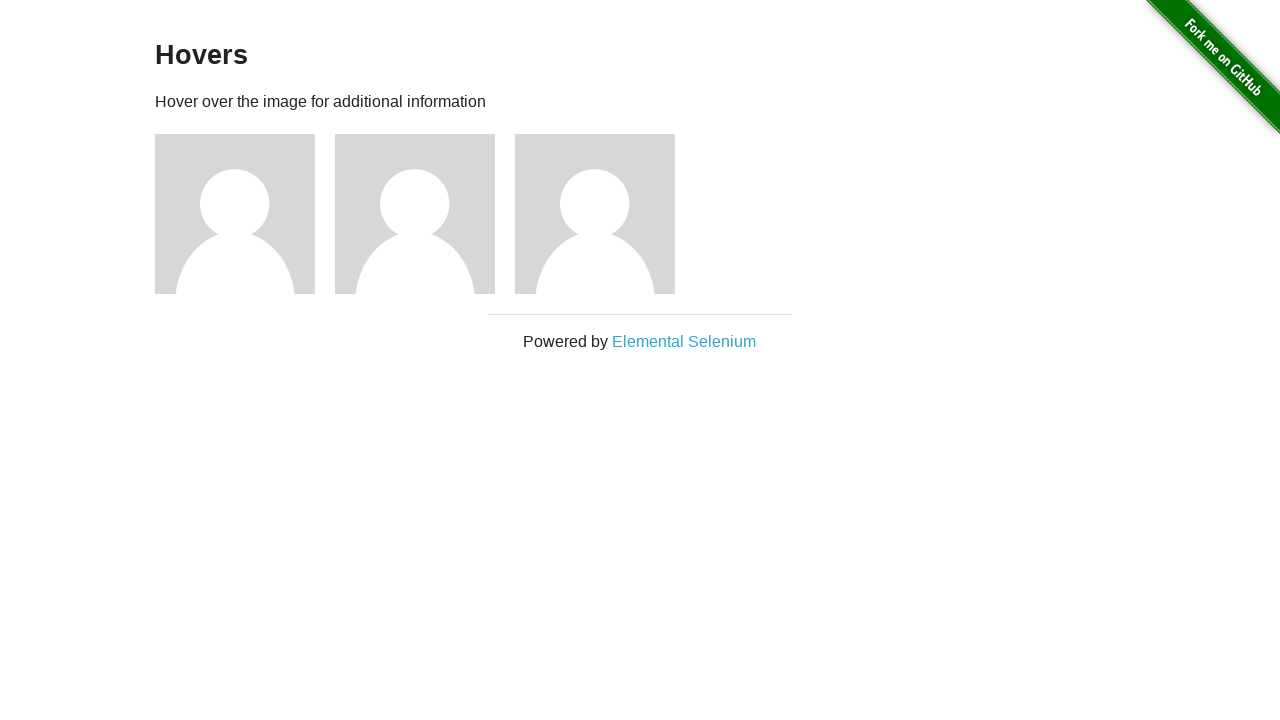

Waited for figure elements to load
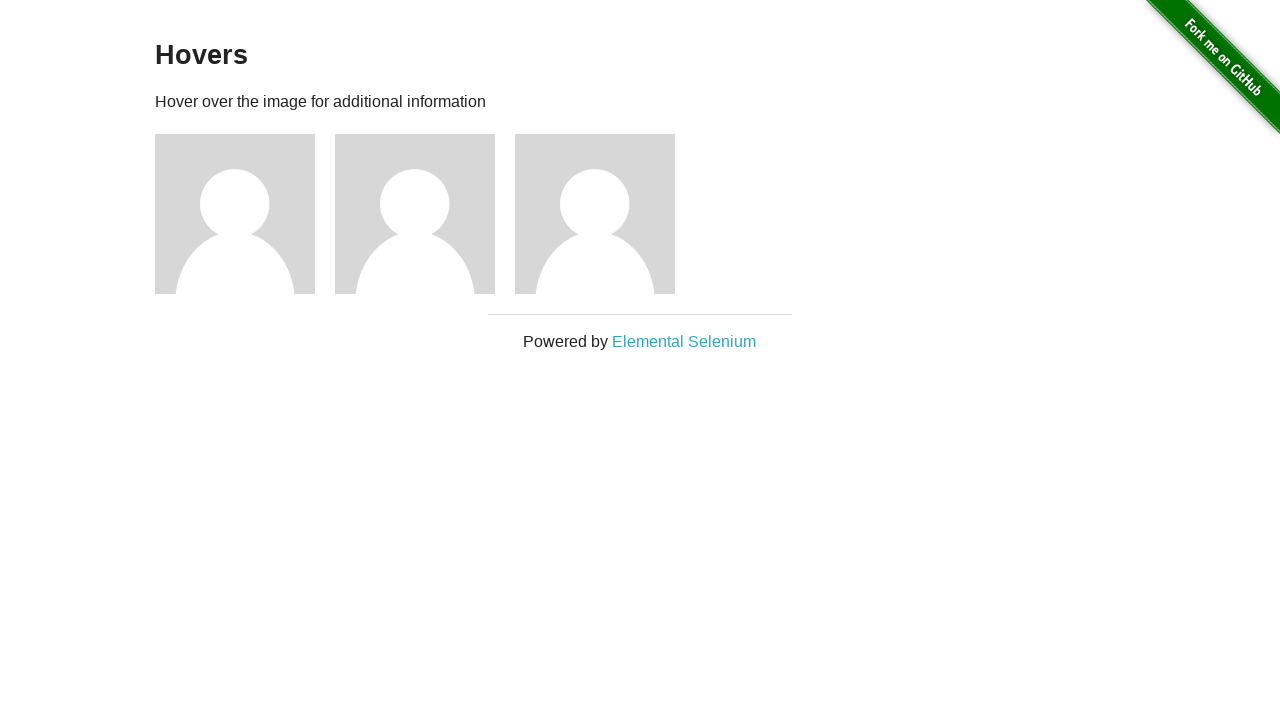

Located all figure elements containing user profile images
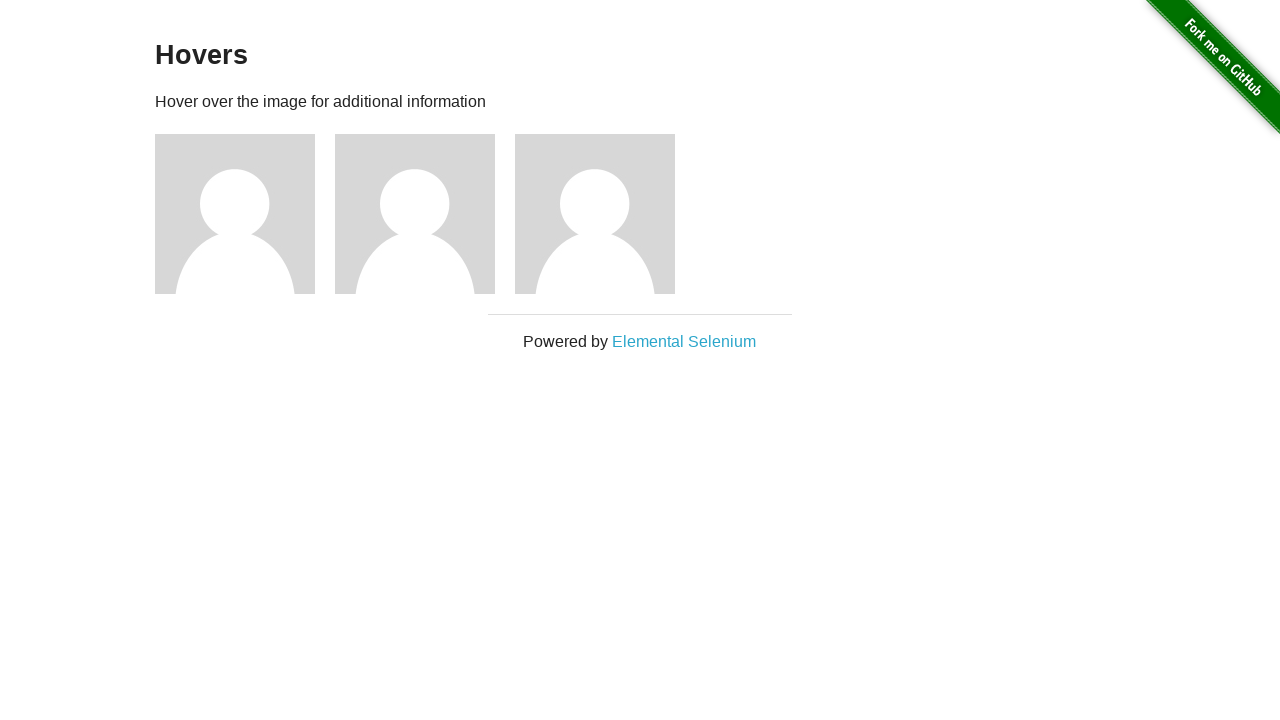

Hovered over first user profile image at (245, 214) on div.figure >> nth=0
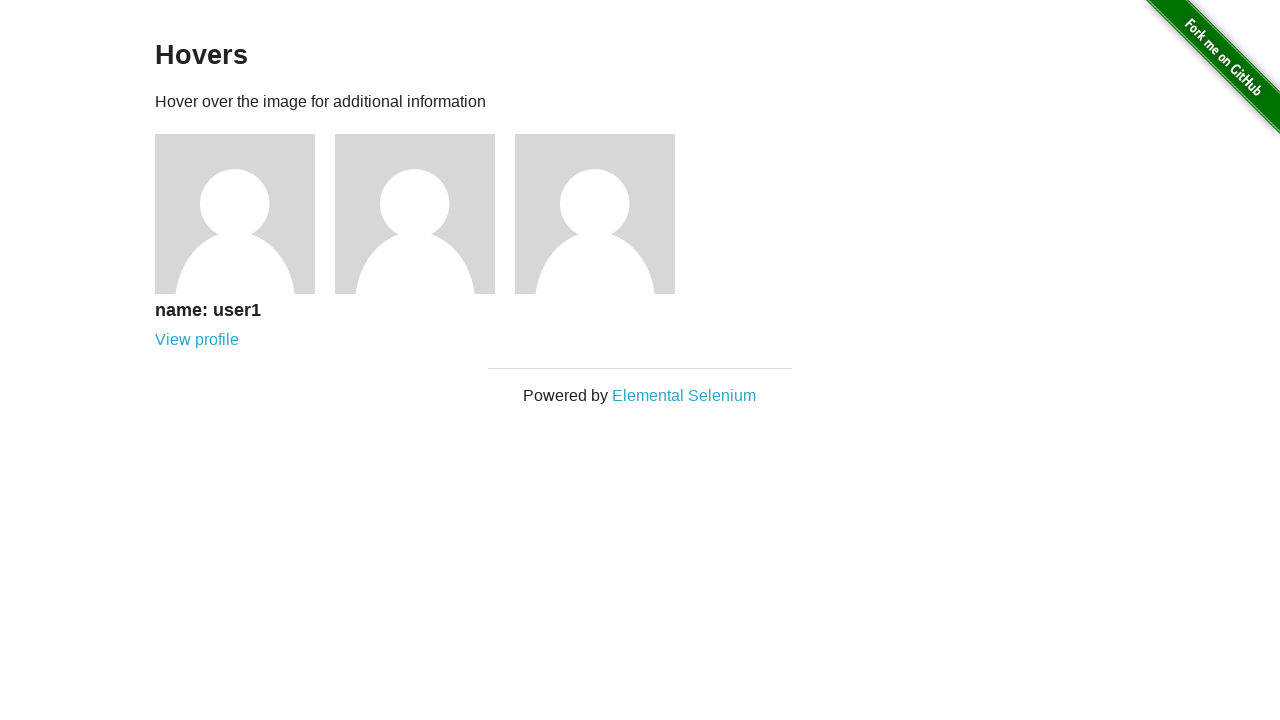

First user information (user1) revealed after hover
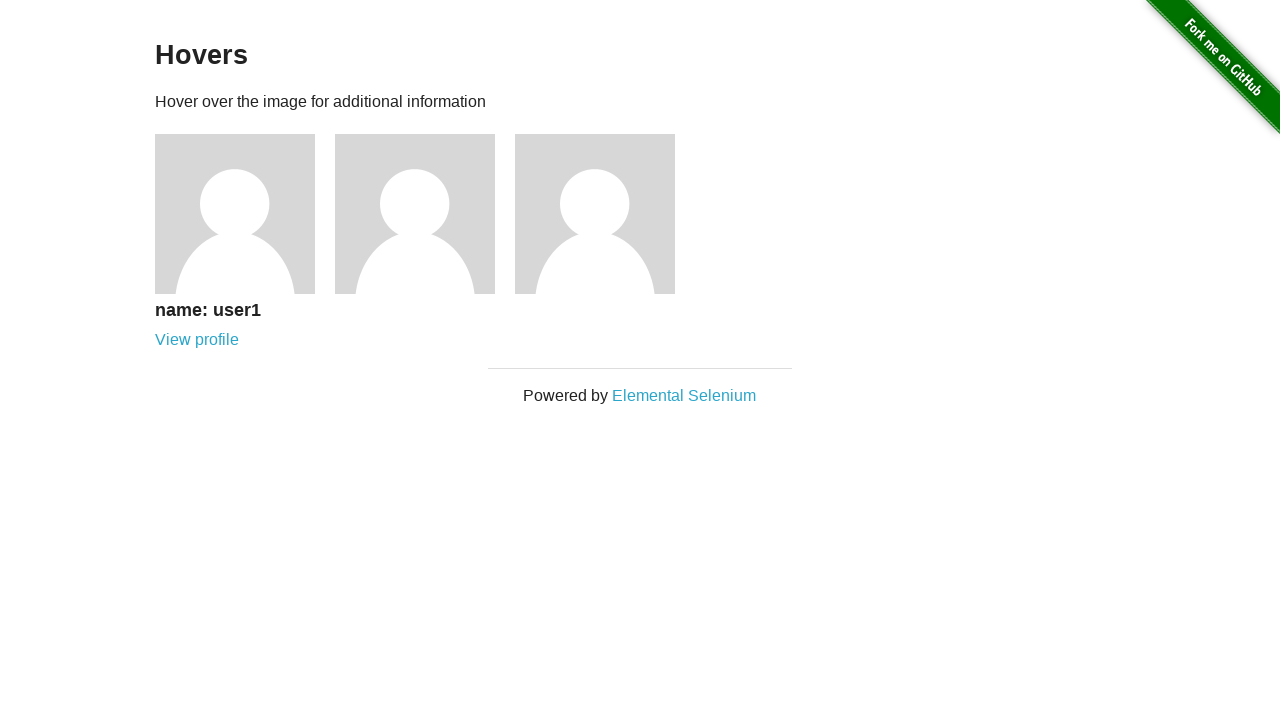

Hovered over second user profile image at (425, 214) on div.figure >> nth=1
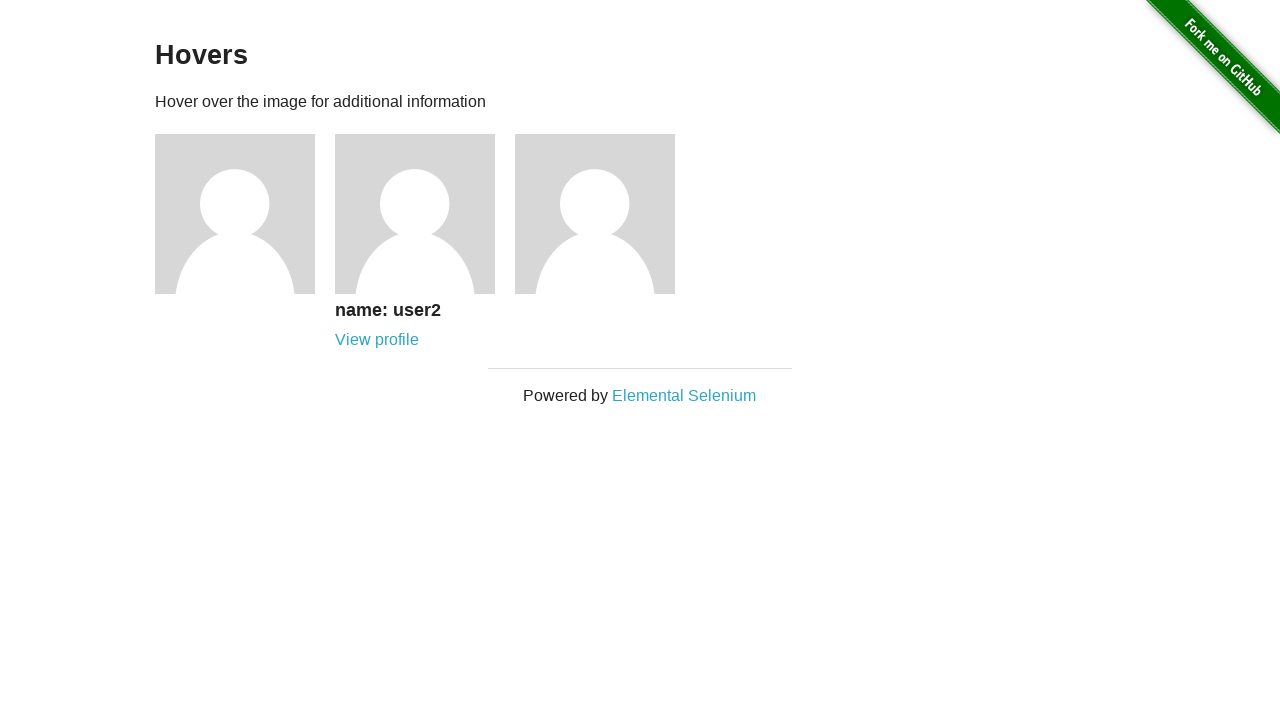

Second user information (user2) revealed after hover
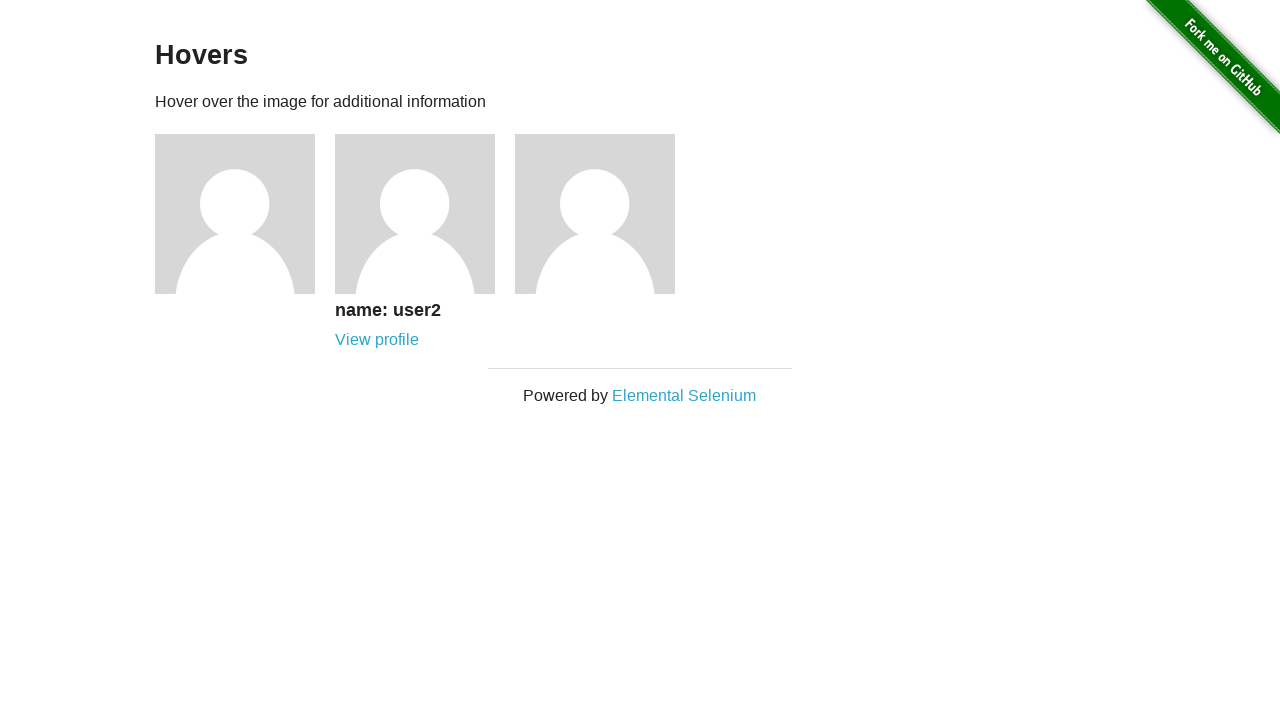

Hovered over third user profile image at (605, 214) on div.figure >> nth=2
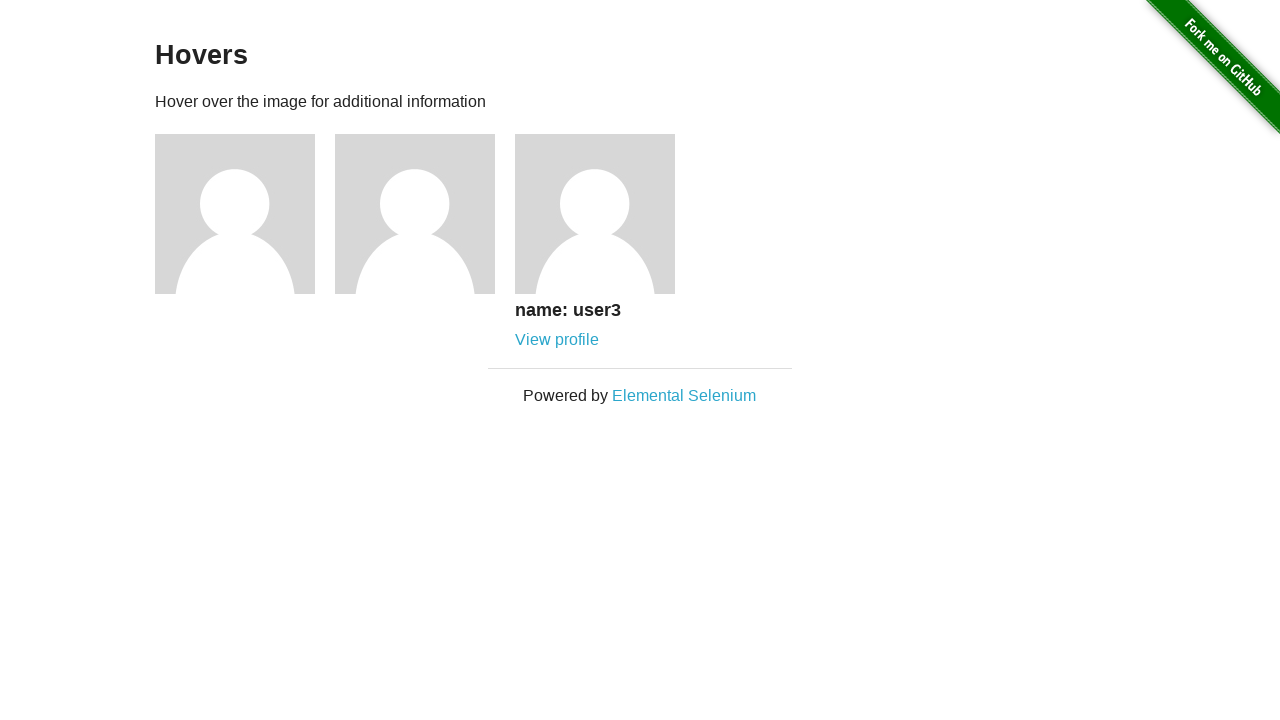

Third user information (user3) revealed after hover
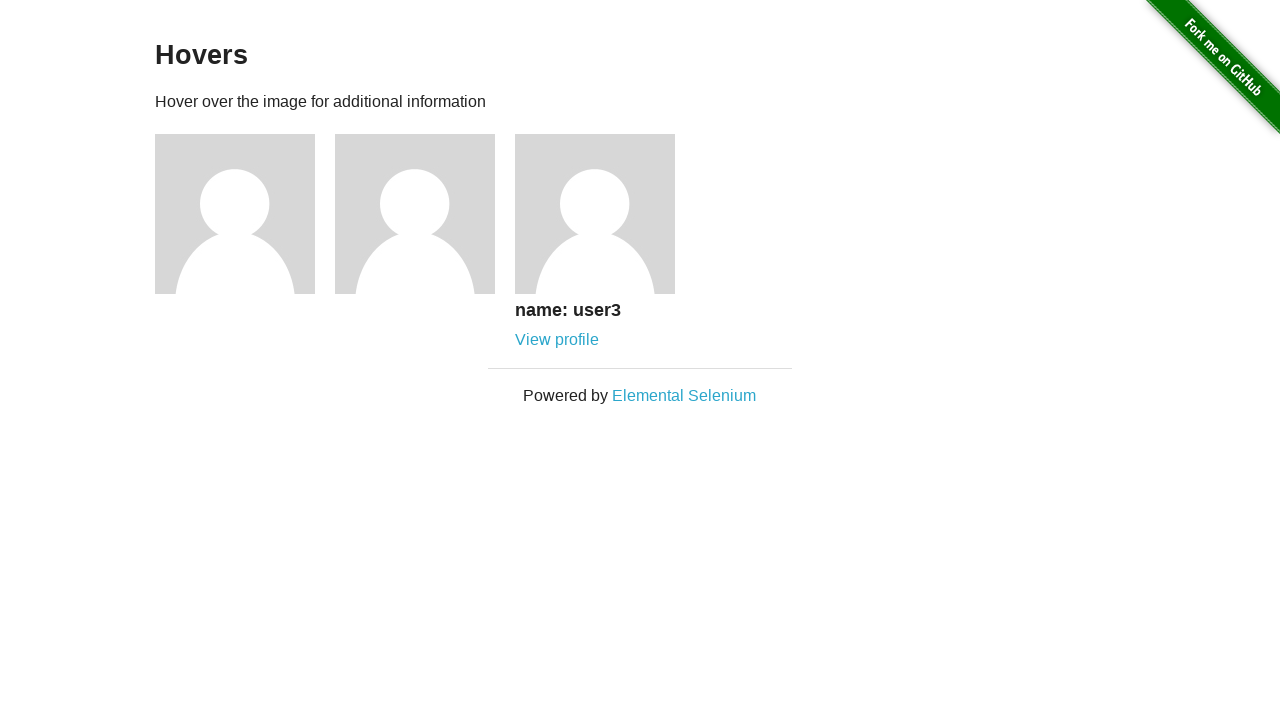

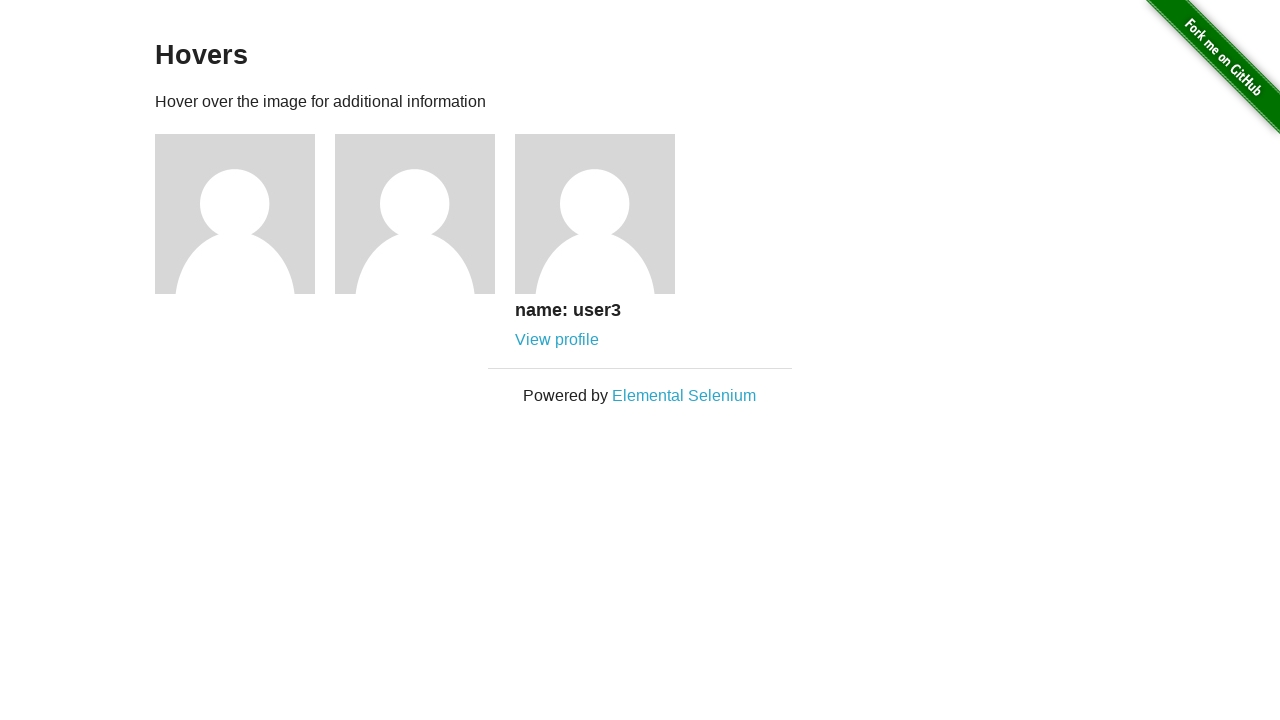